Tests drag and drop functionality on jQuery UI demo page by dragging an element onto a droppable target and verifying the drop was successful

Starting URL: https://jqueryui.com/droppable/

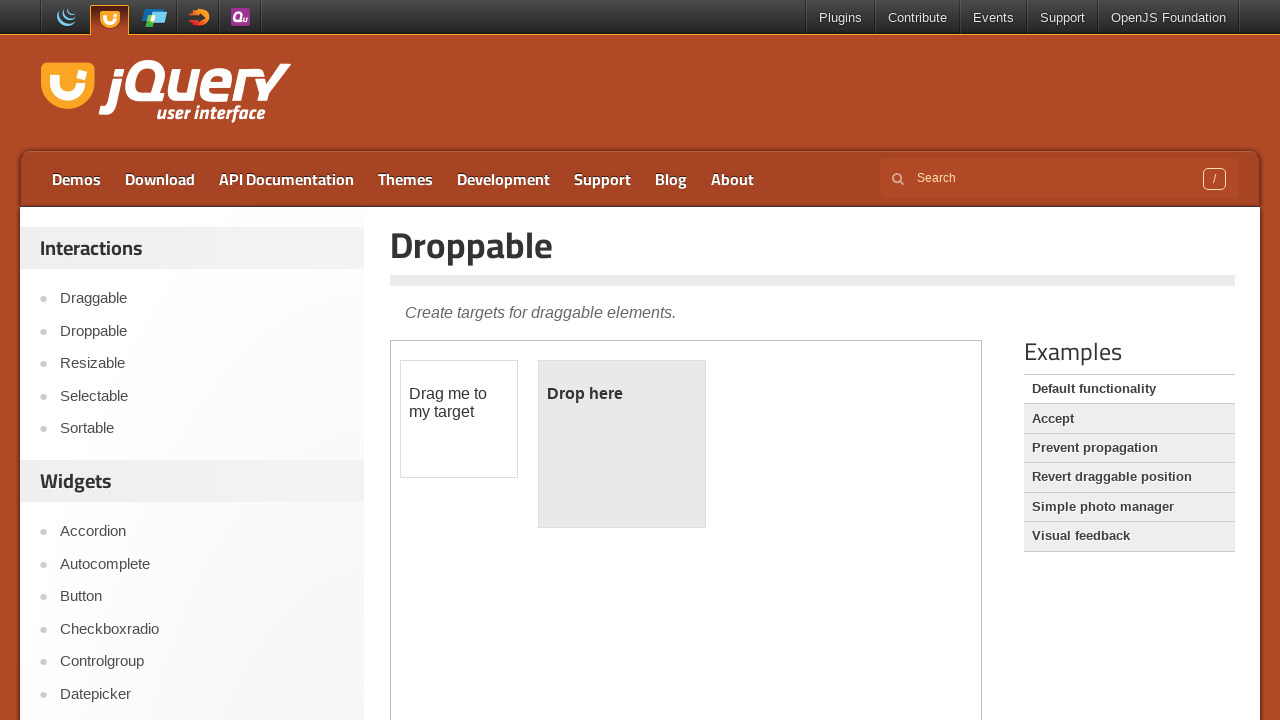

Located the demo iframe containing drag and drop elements
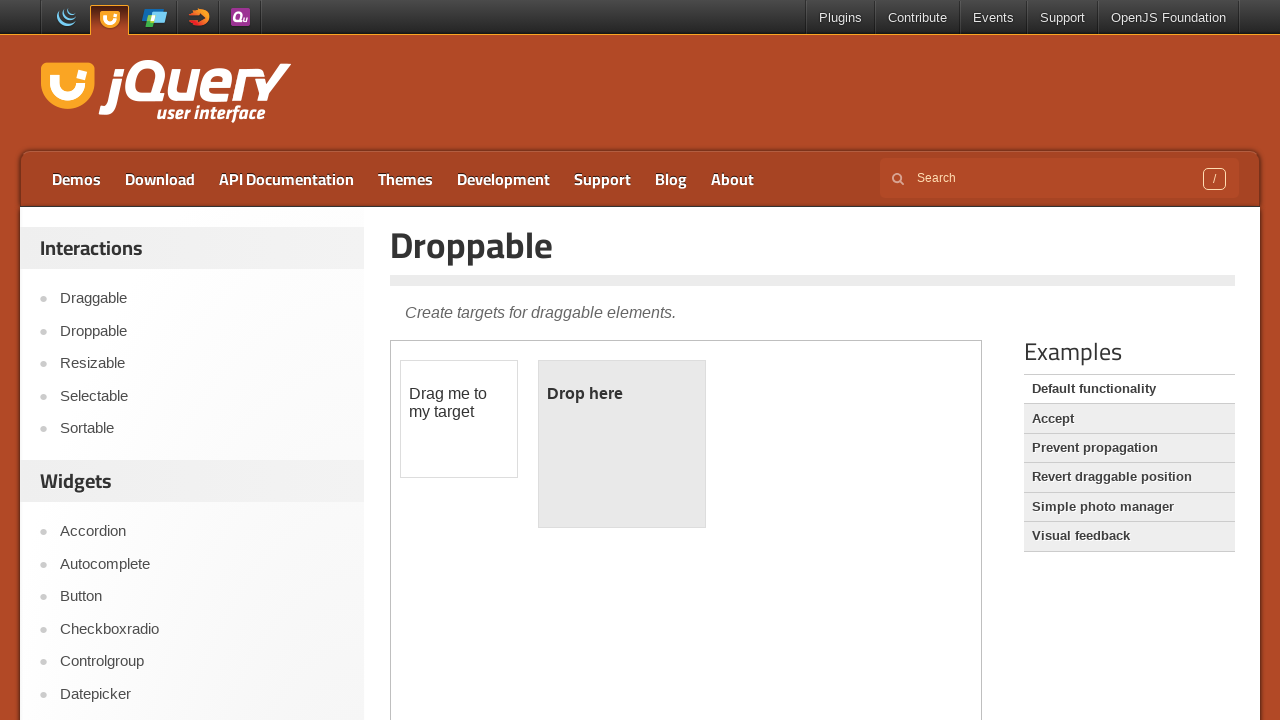

Located the draggable element within the iframe
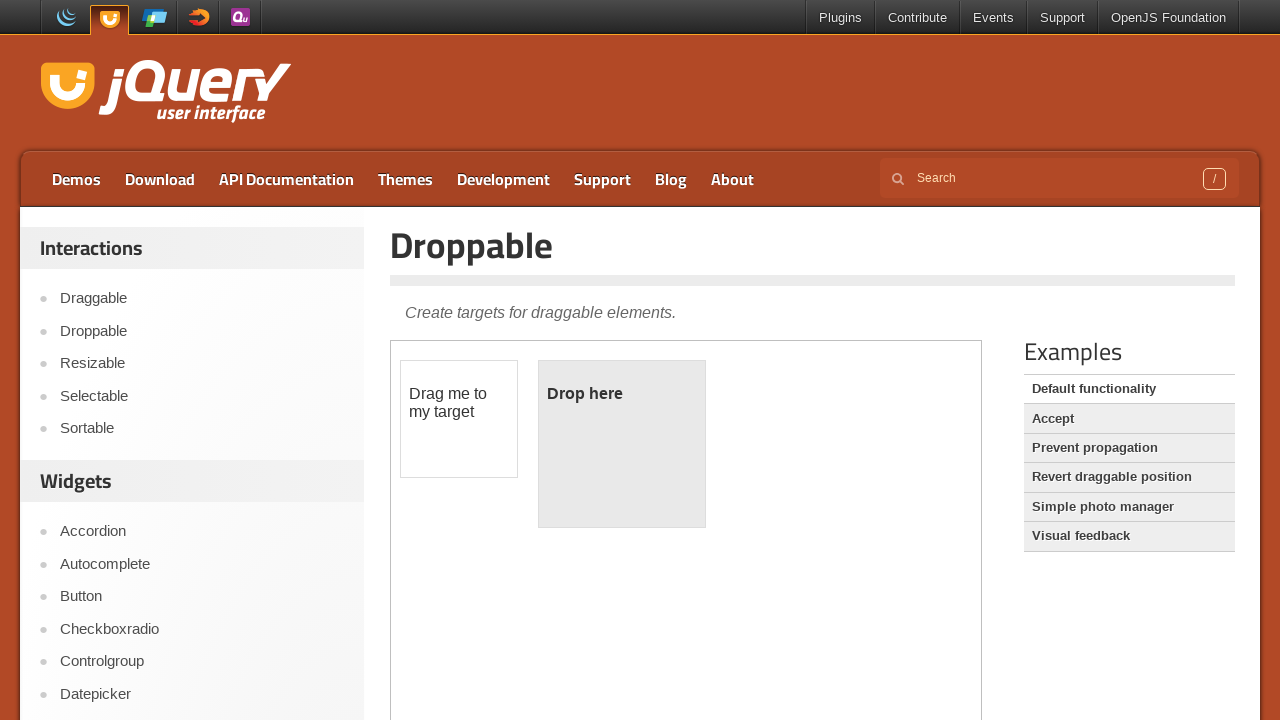

Located the droppable target element within the iframe
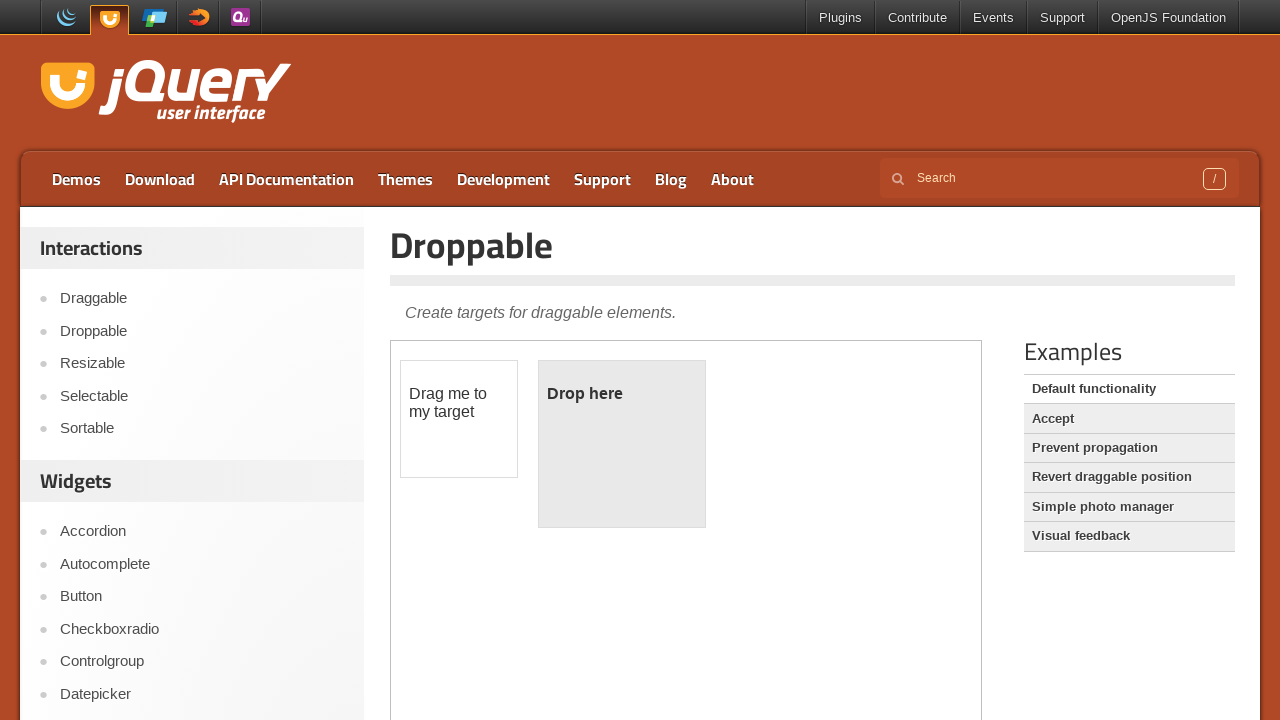

Dragged the draggable element onto the droppable target at (622, 444)
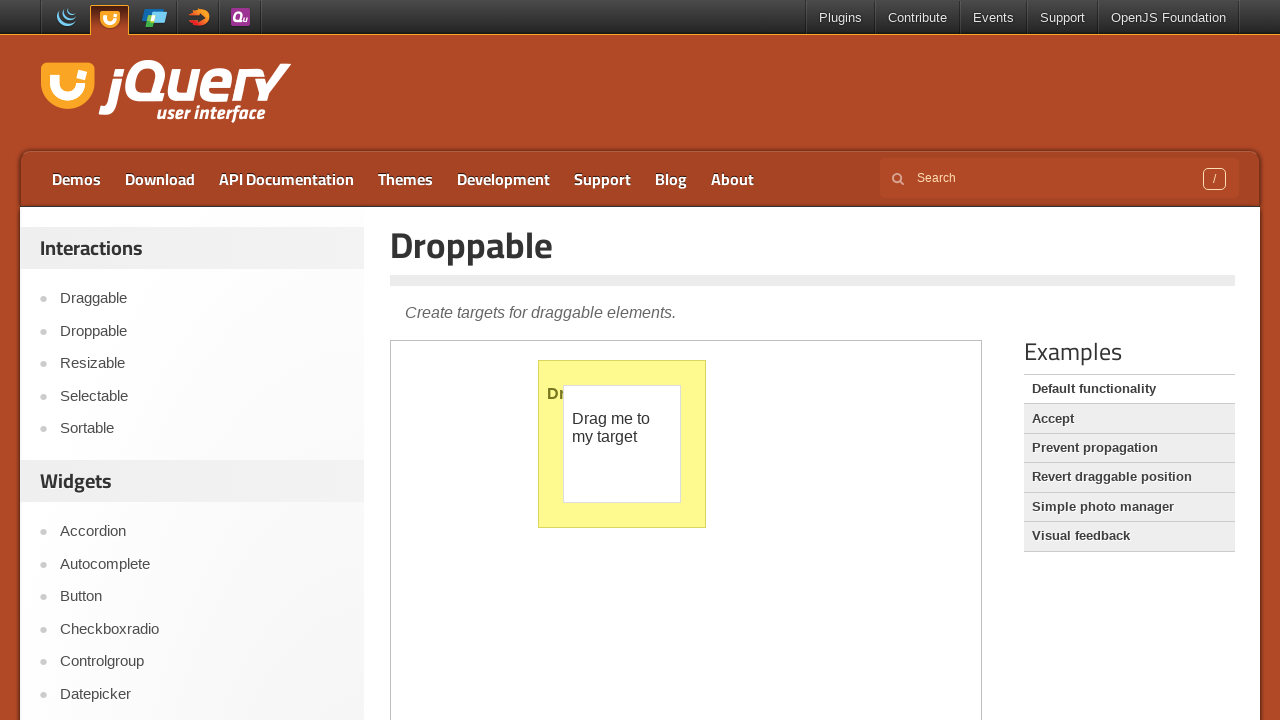

Verified that the droppable element now displays 'Dropped!' text, confirming successful drop
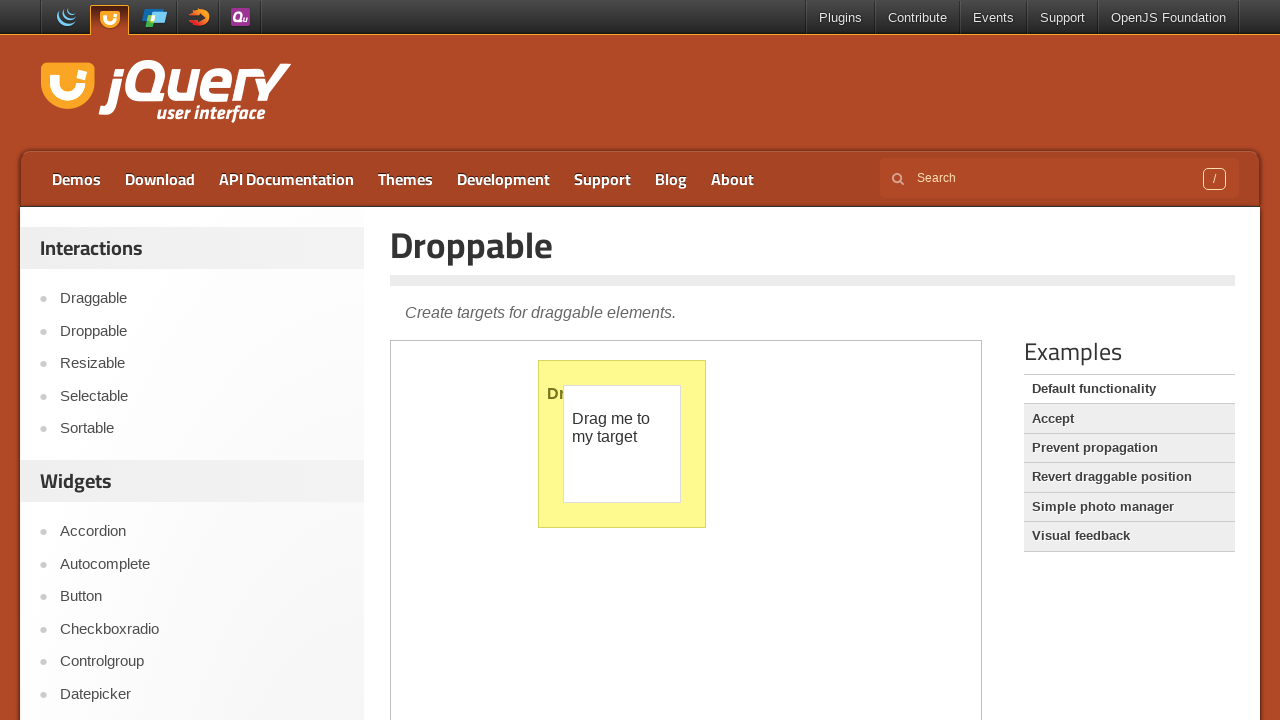

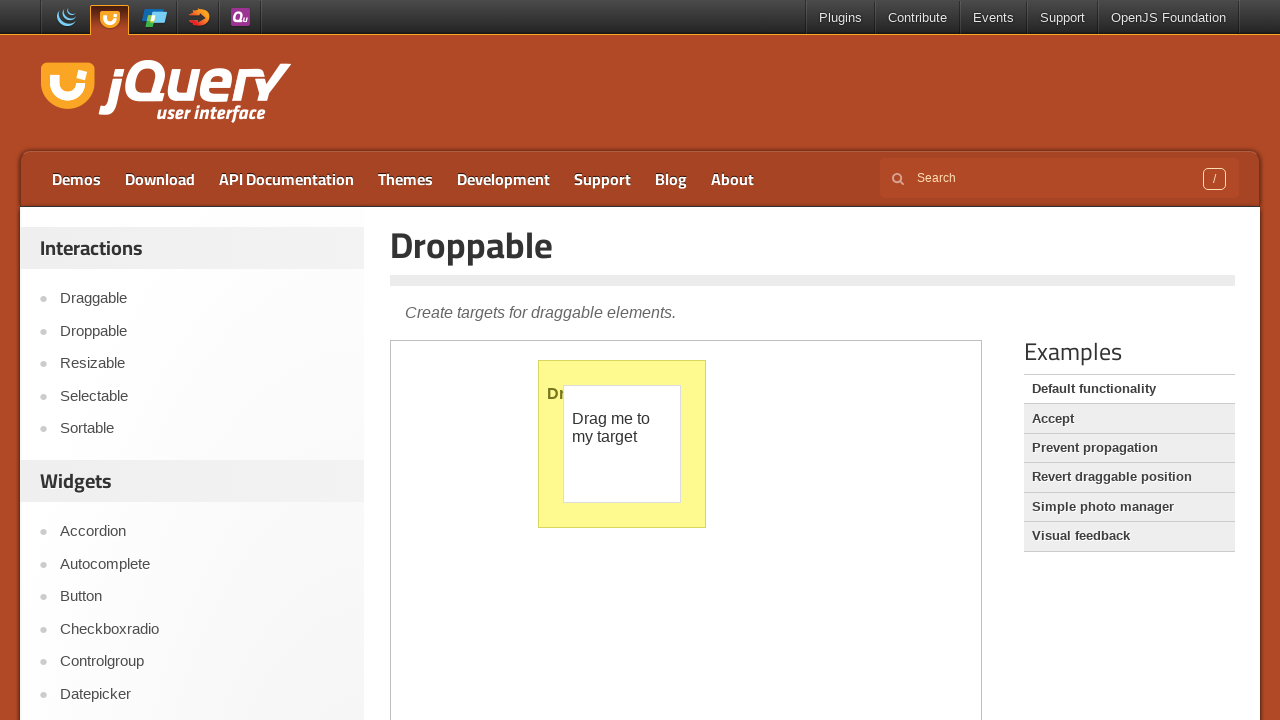